Tests browser window handling by clicking a link that opens a new window, then switching to the new window and verifying its content by reading the h3 heading text.

Starting URL: https://the-internet.herokuapp.com/windows

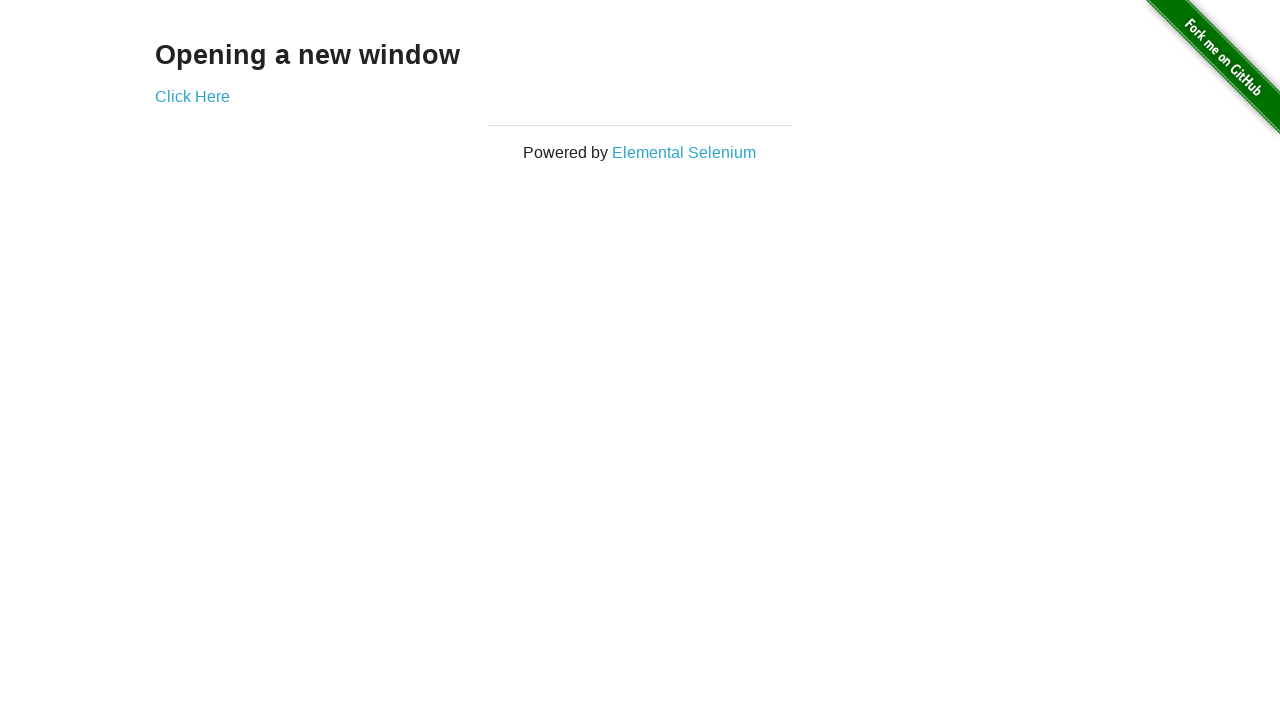

Clicked 'Click Here' link to open new window at (192, 96) on text=Click Here
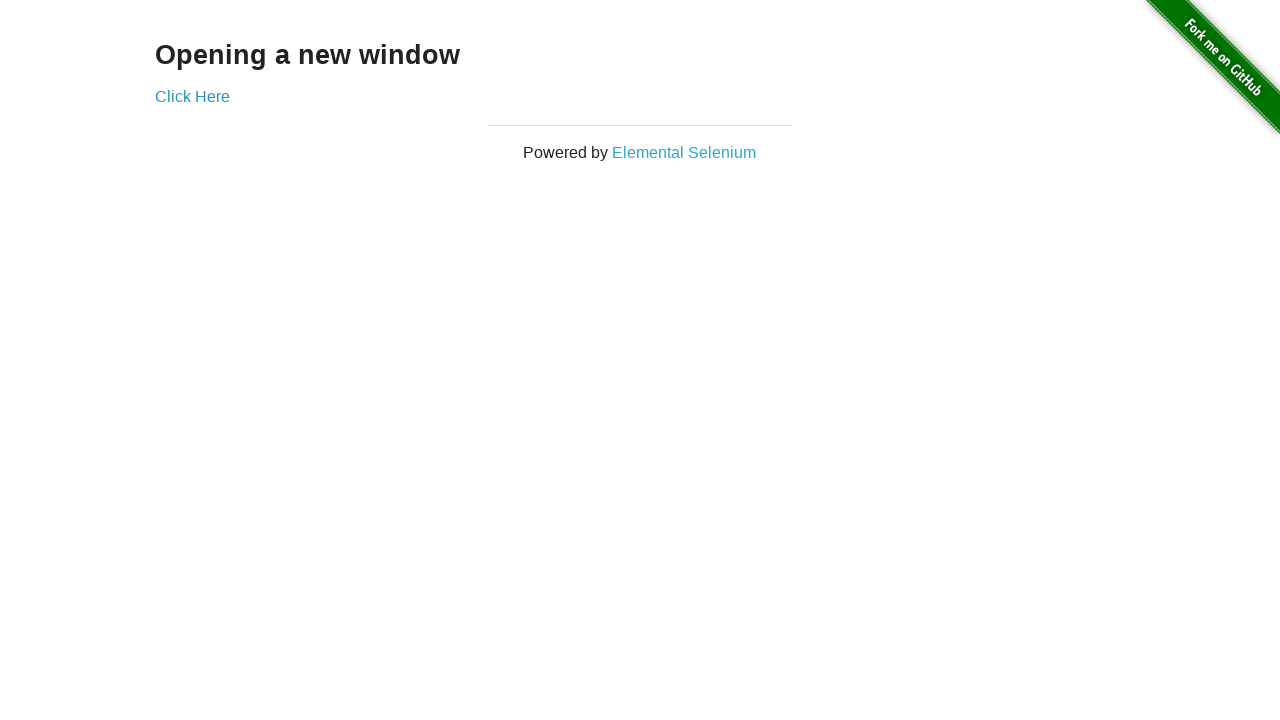

Captured new window/page object
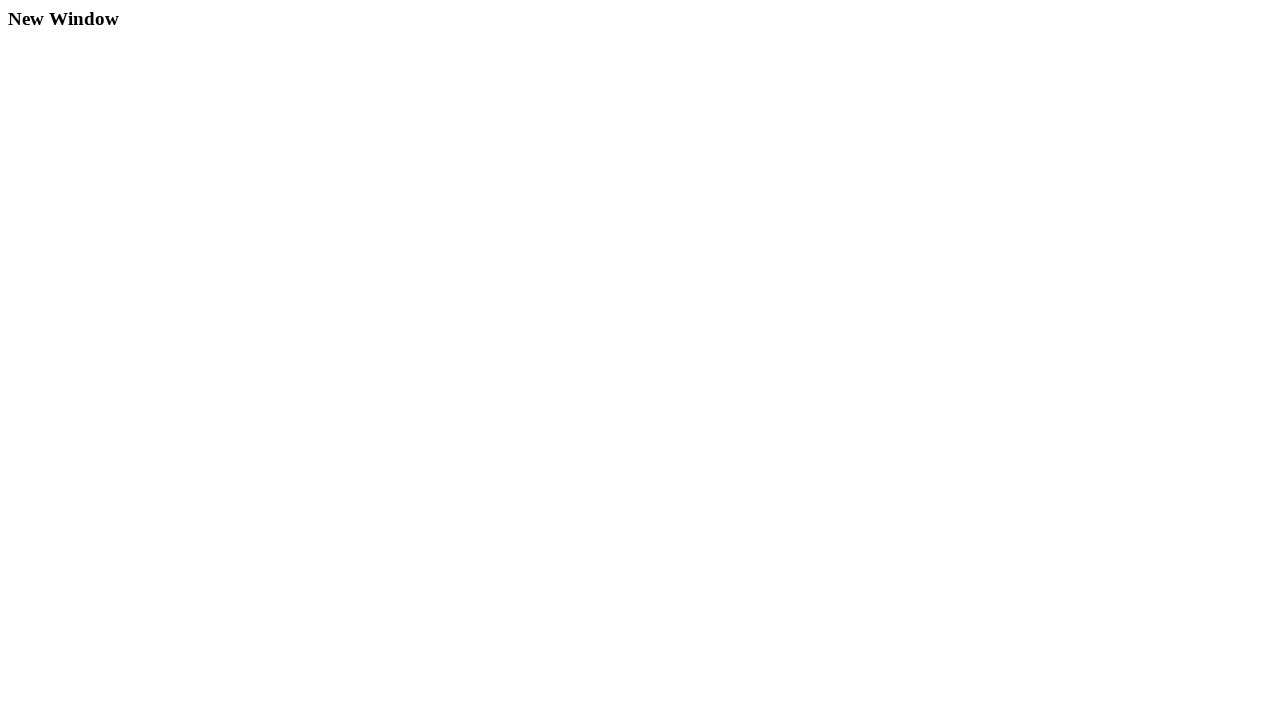

New window finished loading
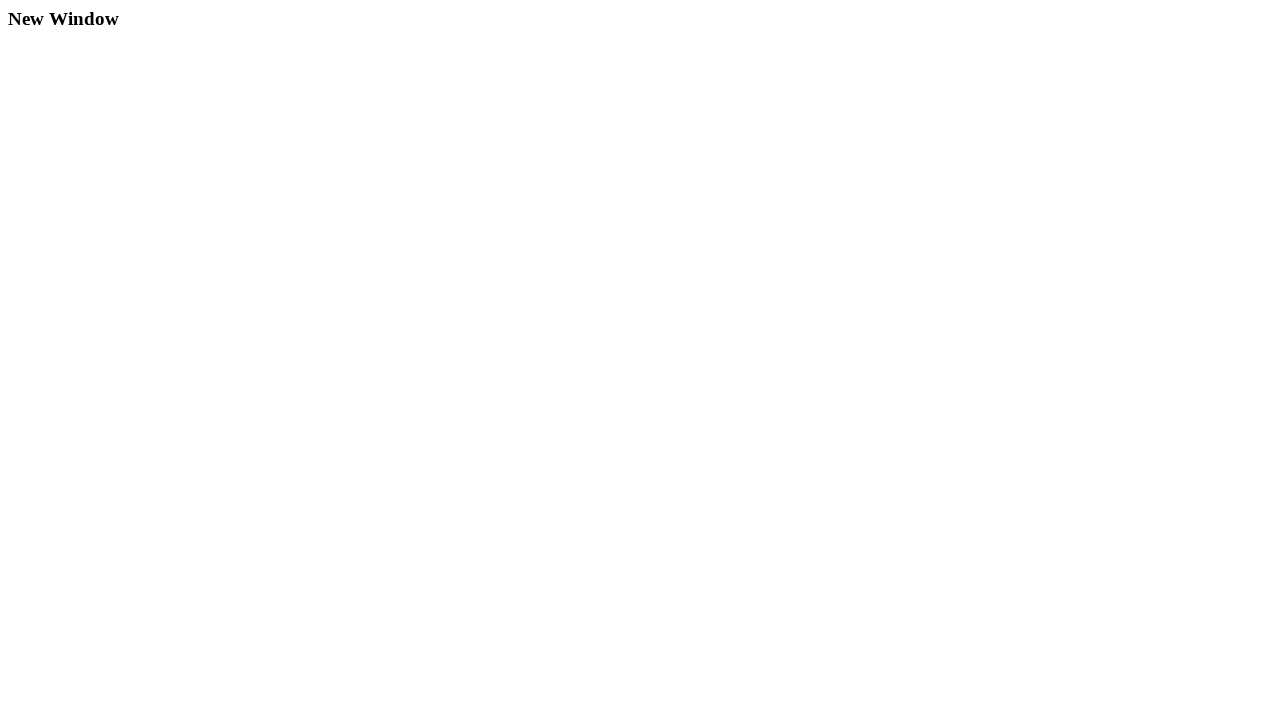

Located h3 heading element in new window
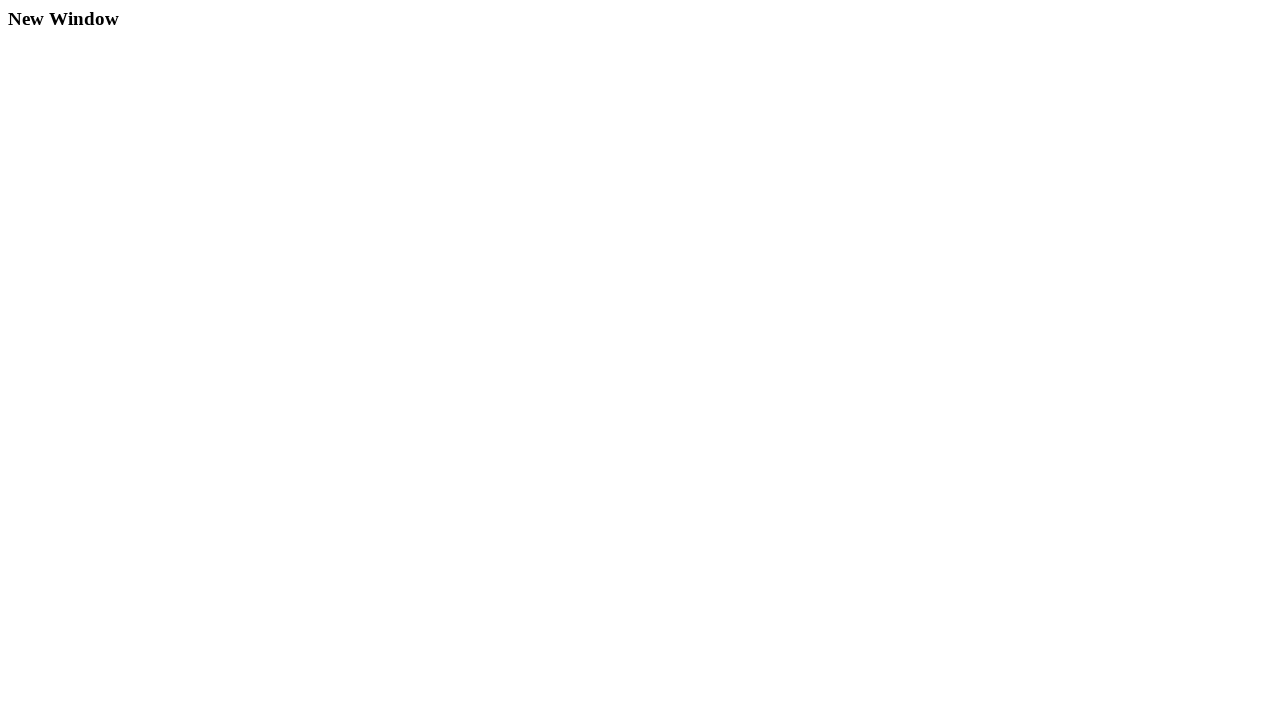

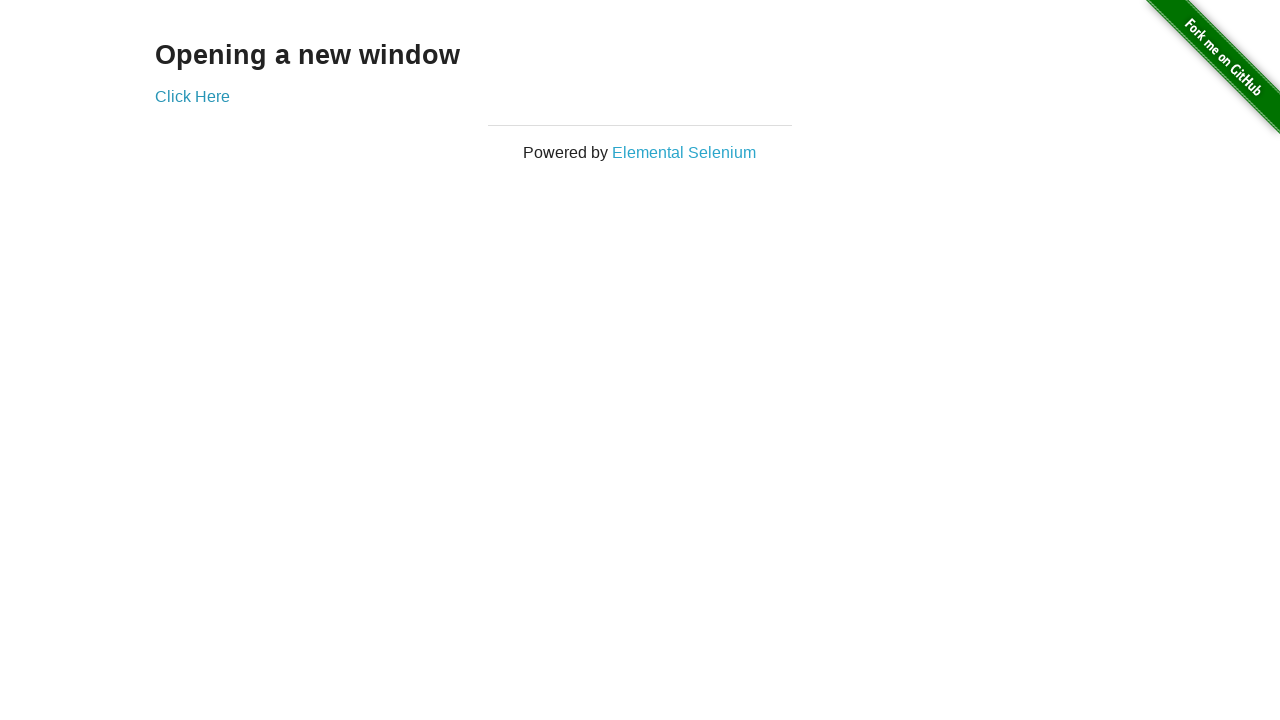